Navigates to the Python.org homepage and verifies that widget title elements are present on the page

Starting URL: https://www.python.org/

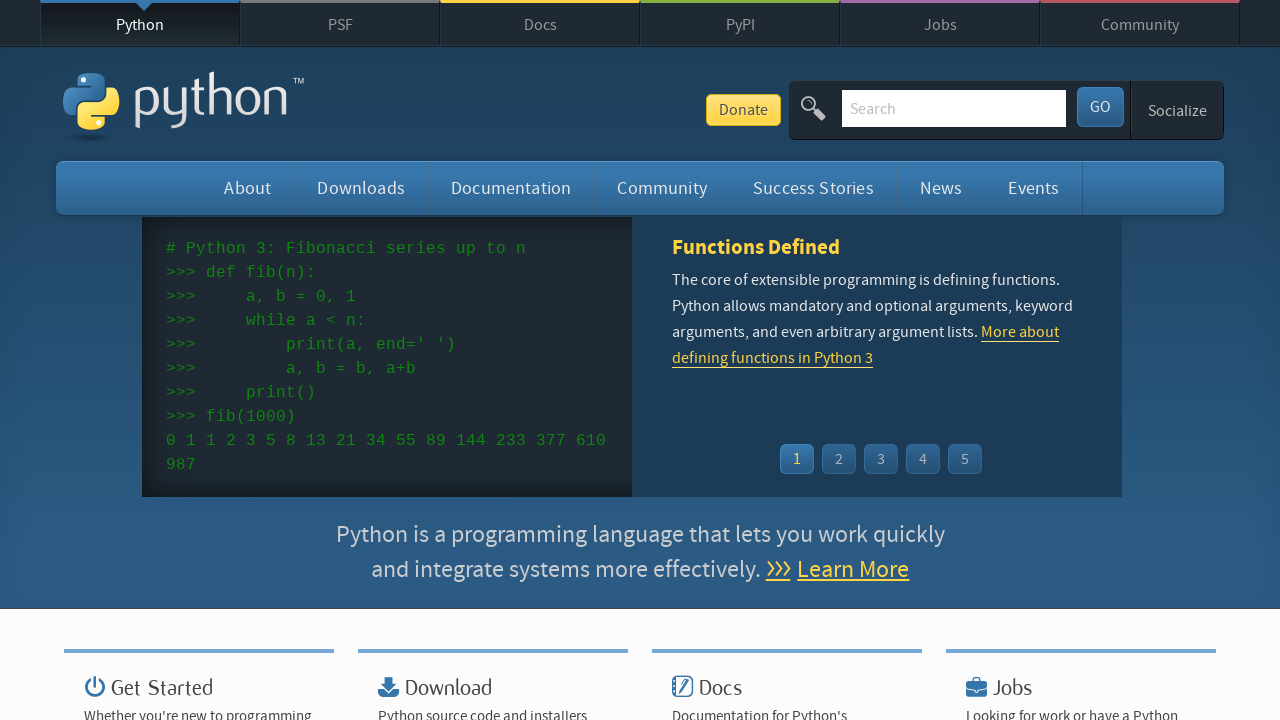

Navigated to Python.org homepage
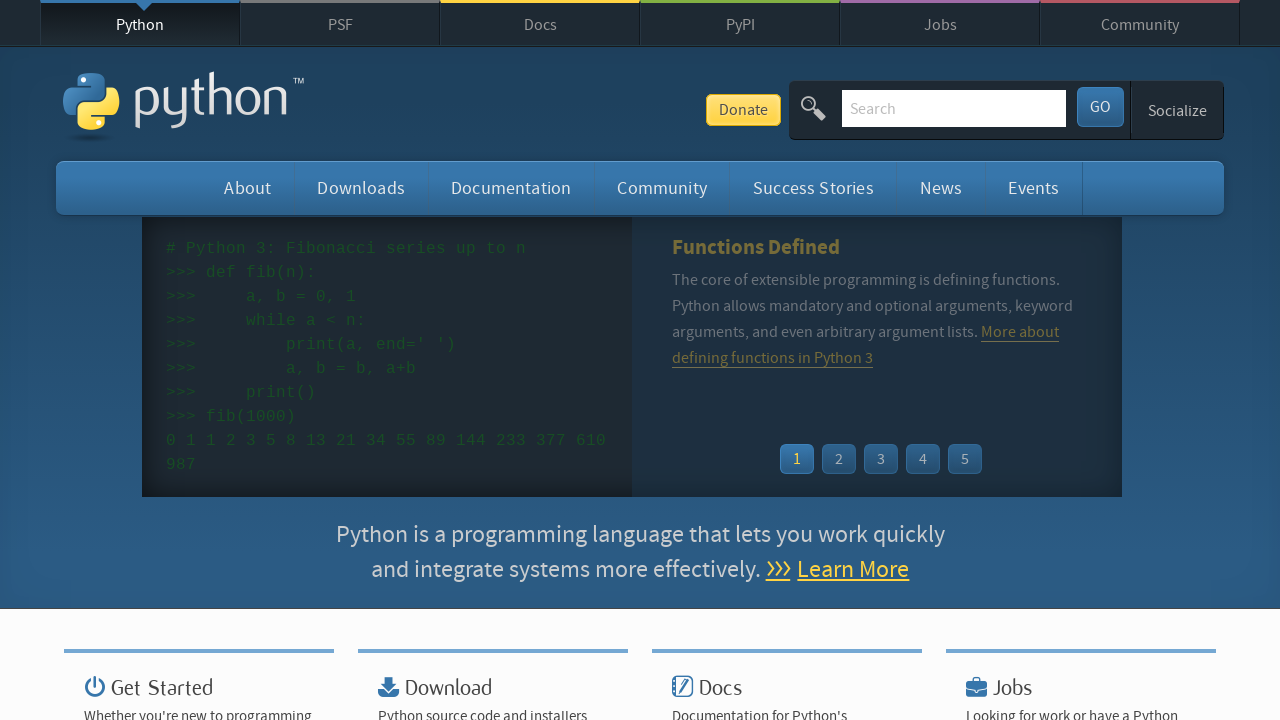

Widget title elements loaded on the page
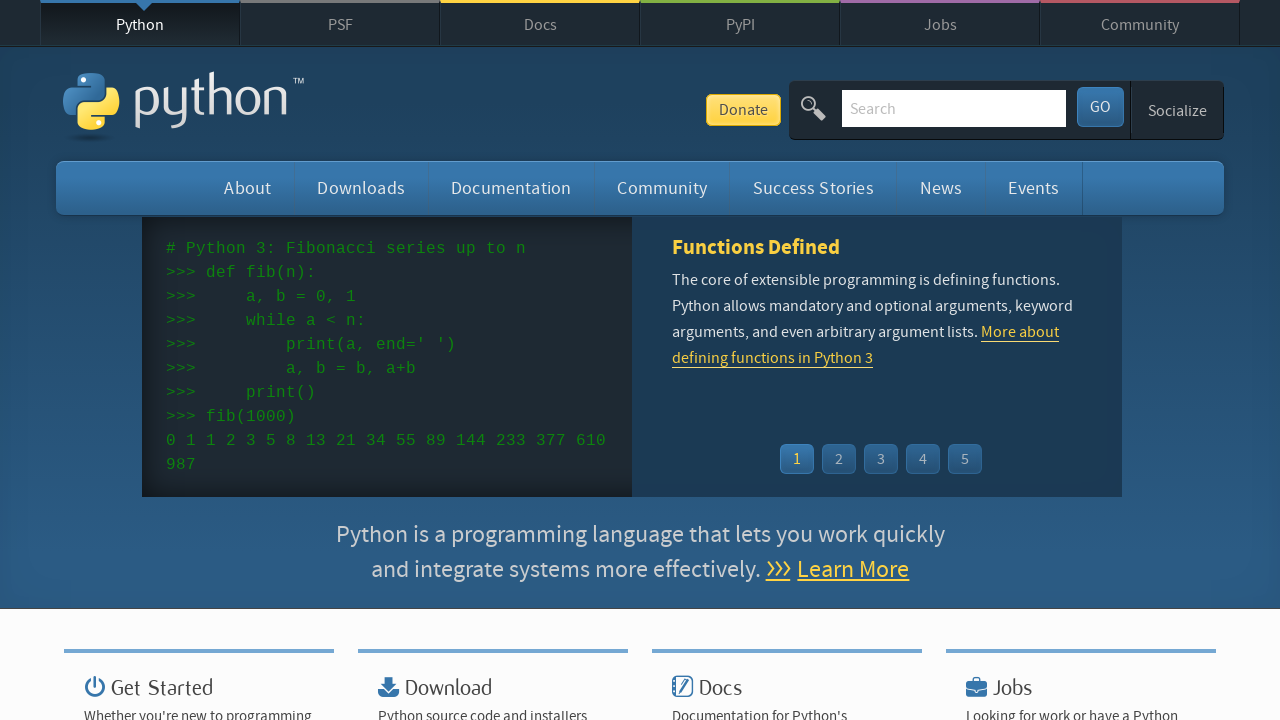

Located all widget title elements
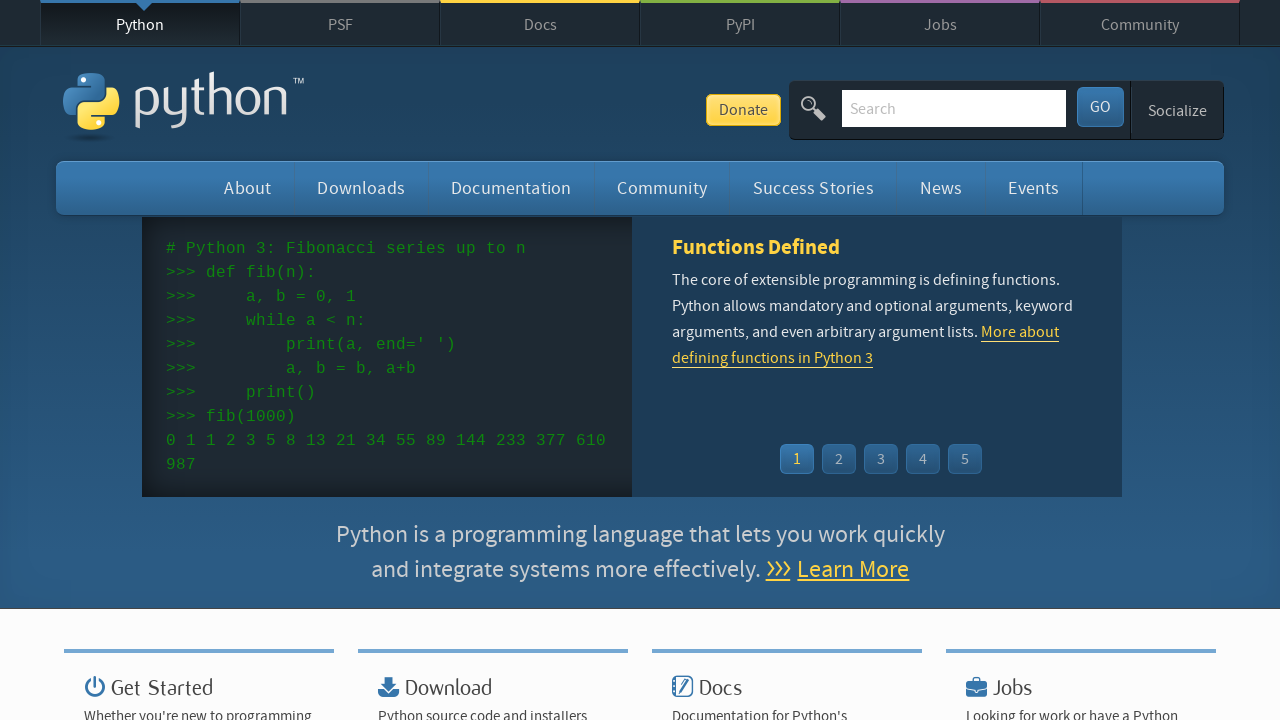

Verified that widget titles are present on the page
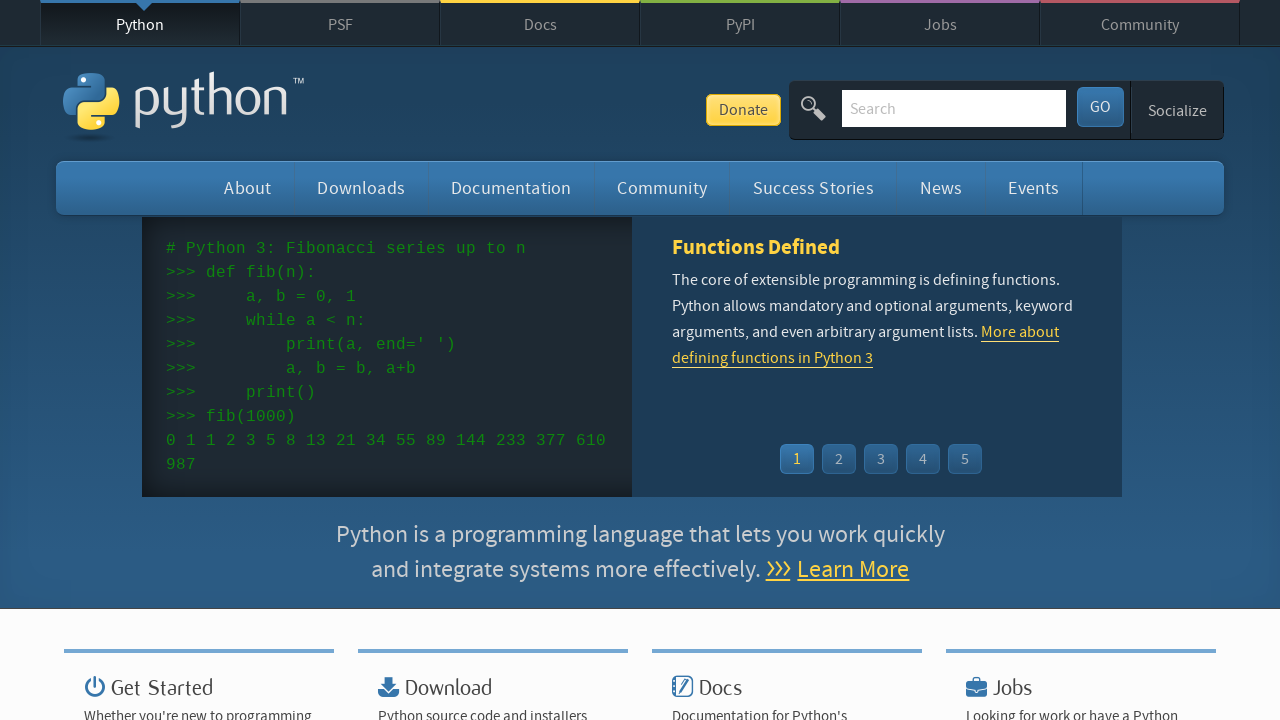

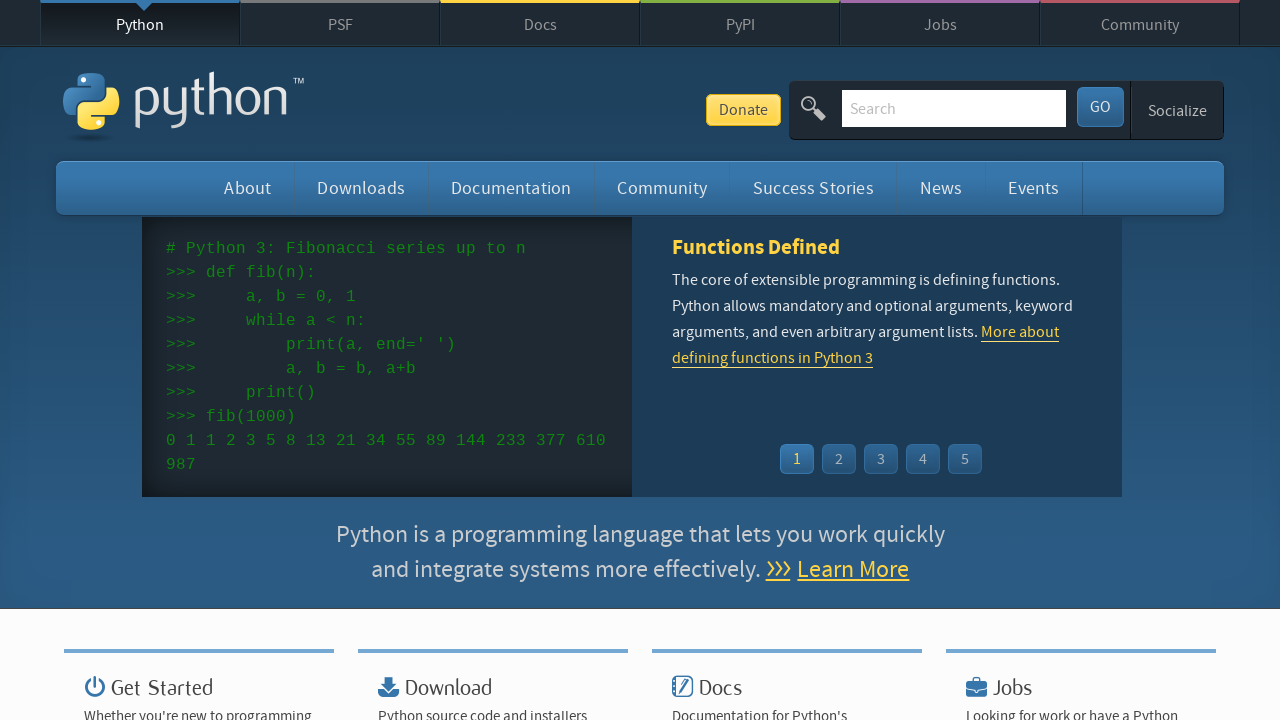